Tests filtering to display only active (non-completed) items

Starting URL: https://demo.playwright.dev/todomvc

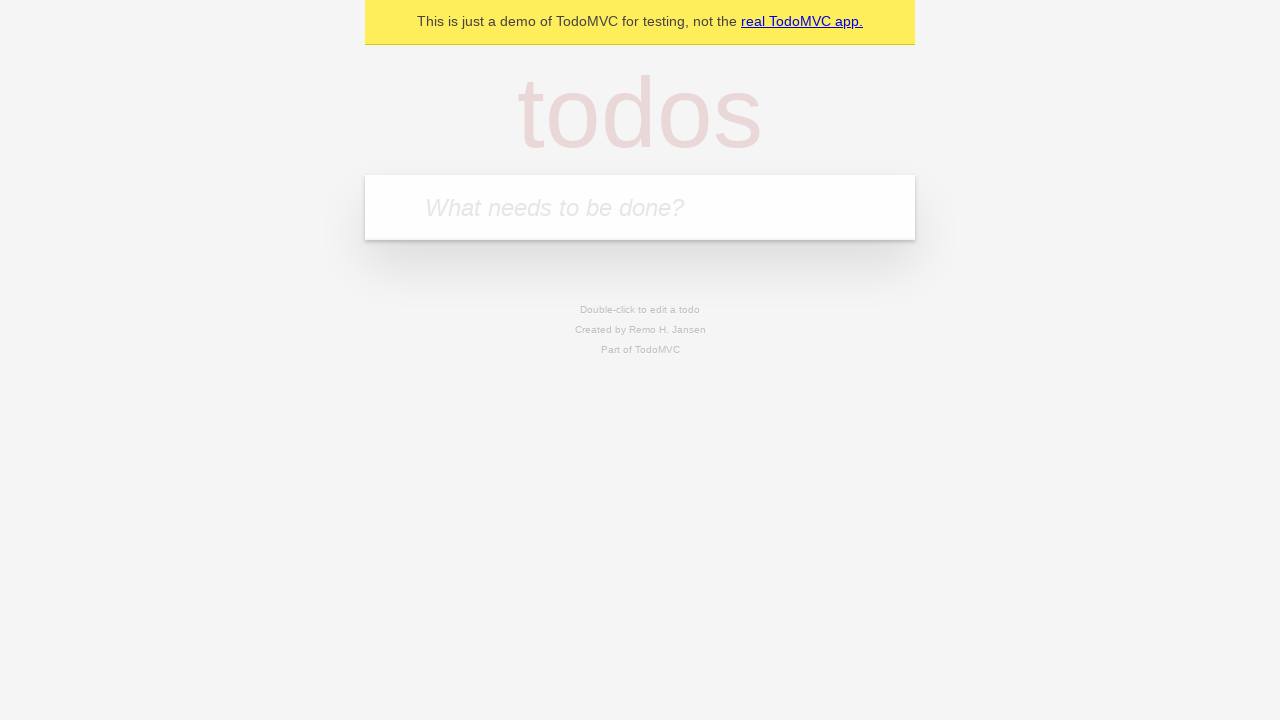

Filled todo input with 'buy some cheese' on internal:attr=[placeholder="What needs to be done?"i]
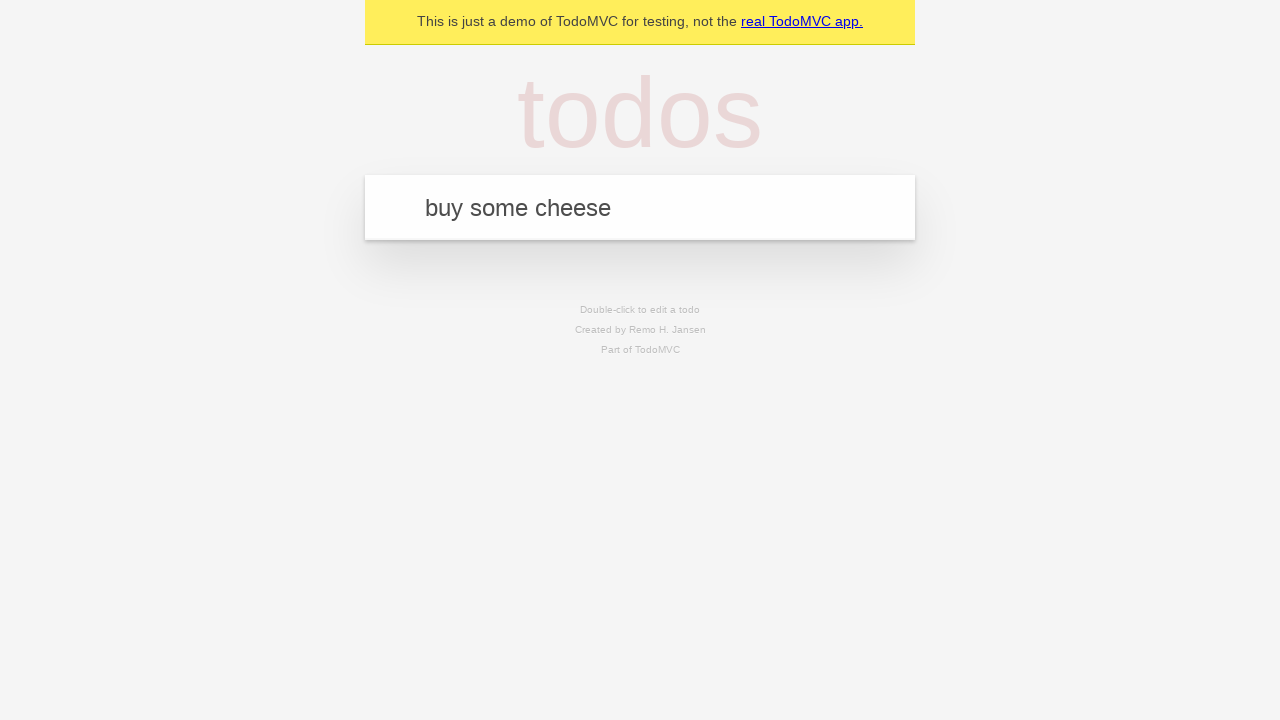

Pressed Enter to create todo 'buy some cheese' on internal:attr=[placeholder="What needs to be done?"i]
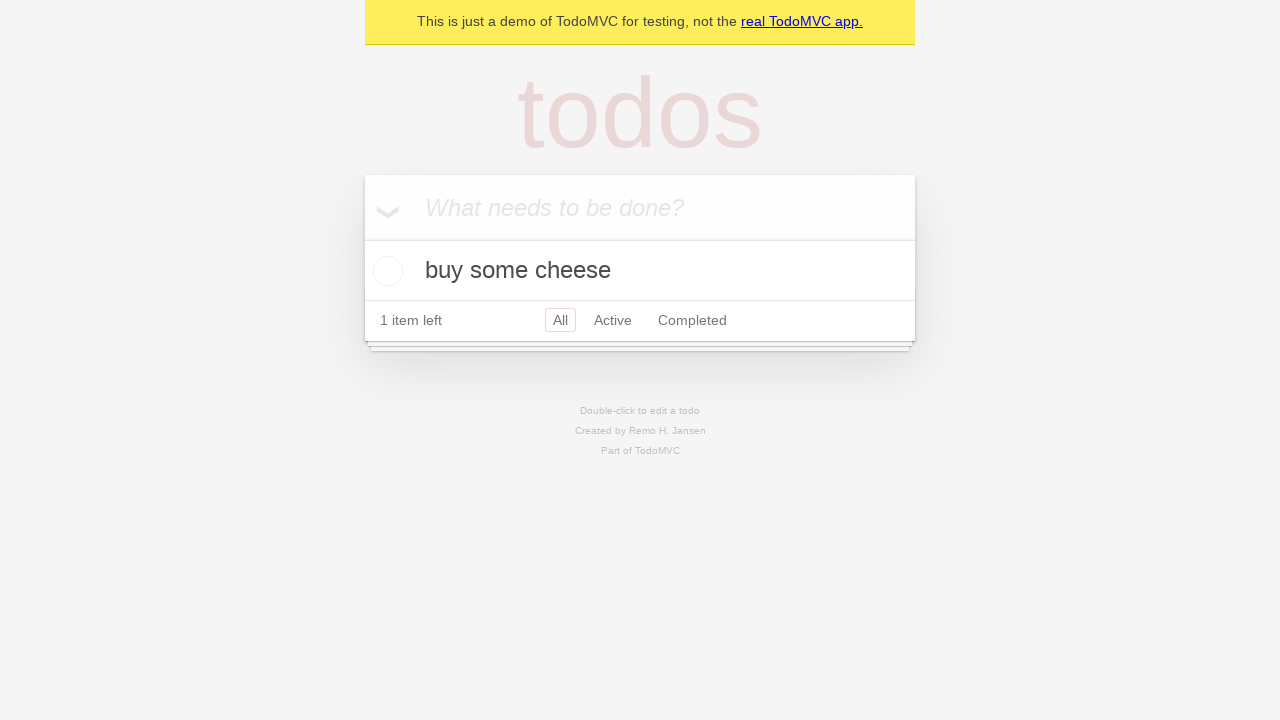

Filled todo input with 'feed the cat' on internal:attr=[placeholder="What needs to be done?"i]
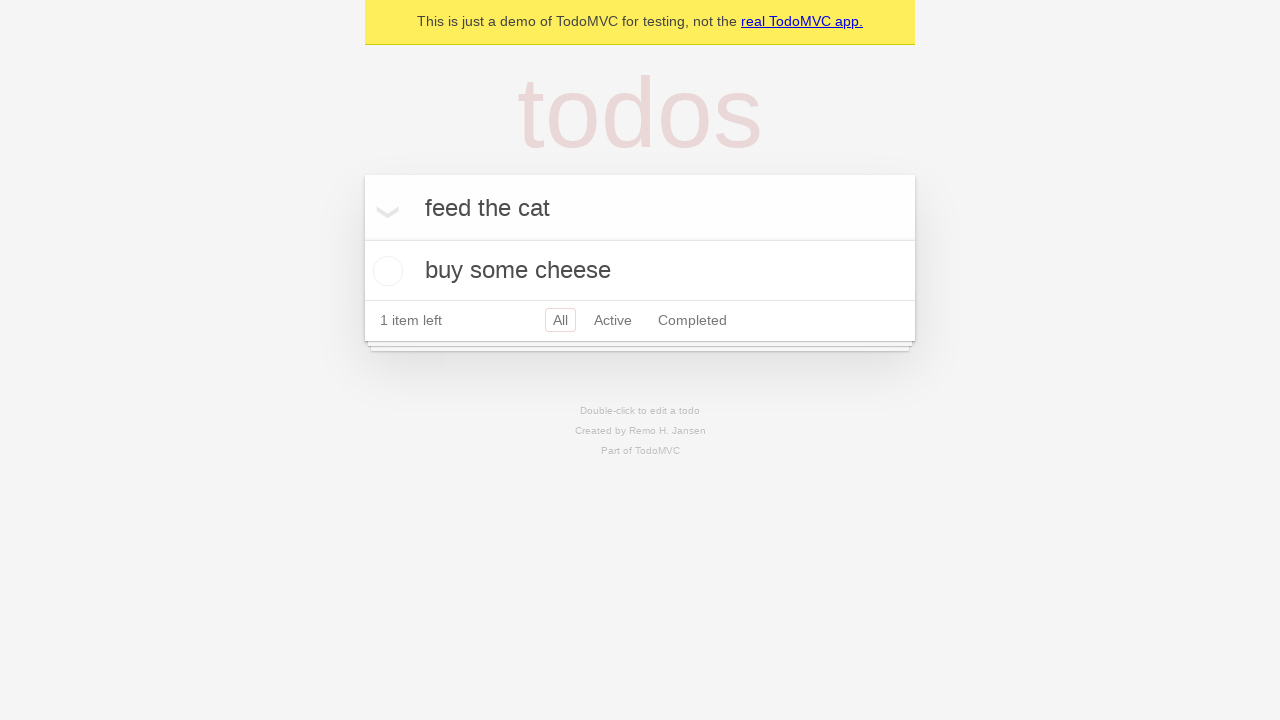

Pressed Enter to create todo 'feed the cat' on internal:attr=[placeholder="What needs to be done?"i]
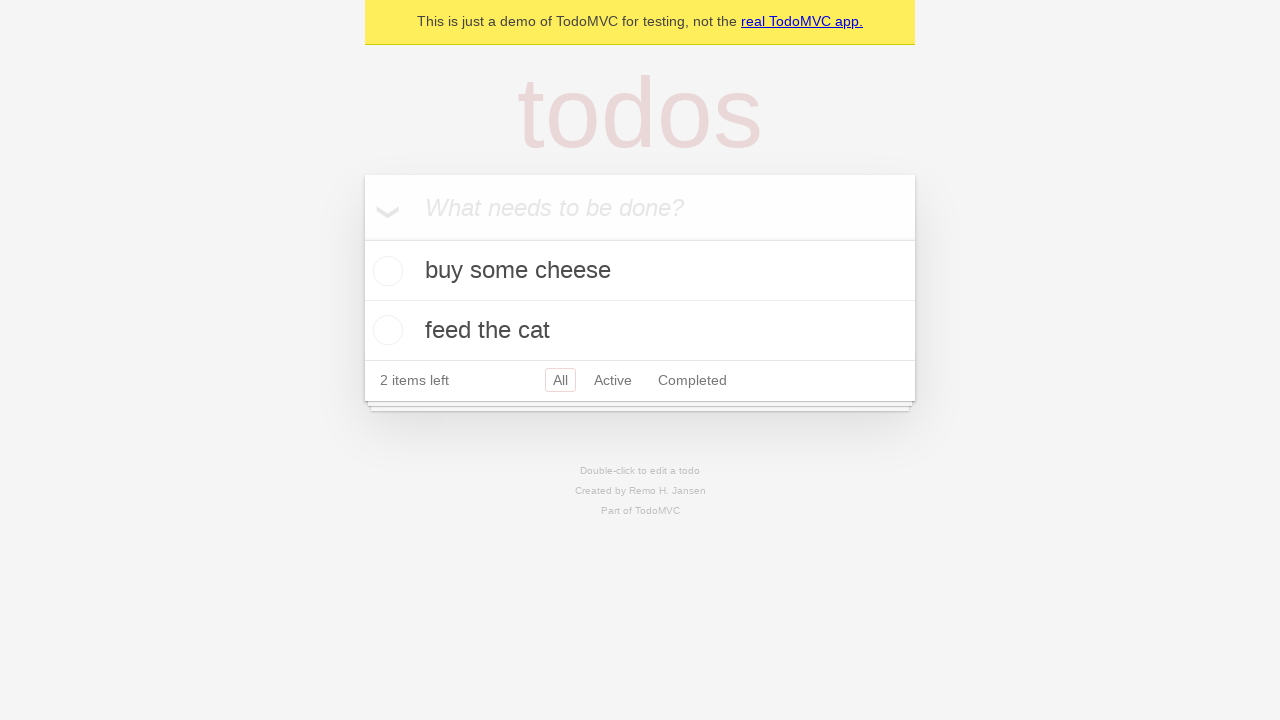

Filled todo input with 'book a doctors appointment' on internal:attr=[placeholder="What needs to be done?"i]
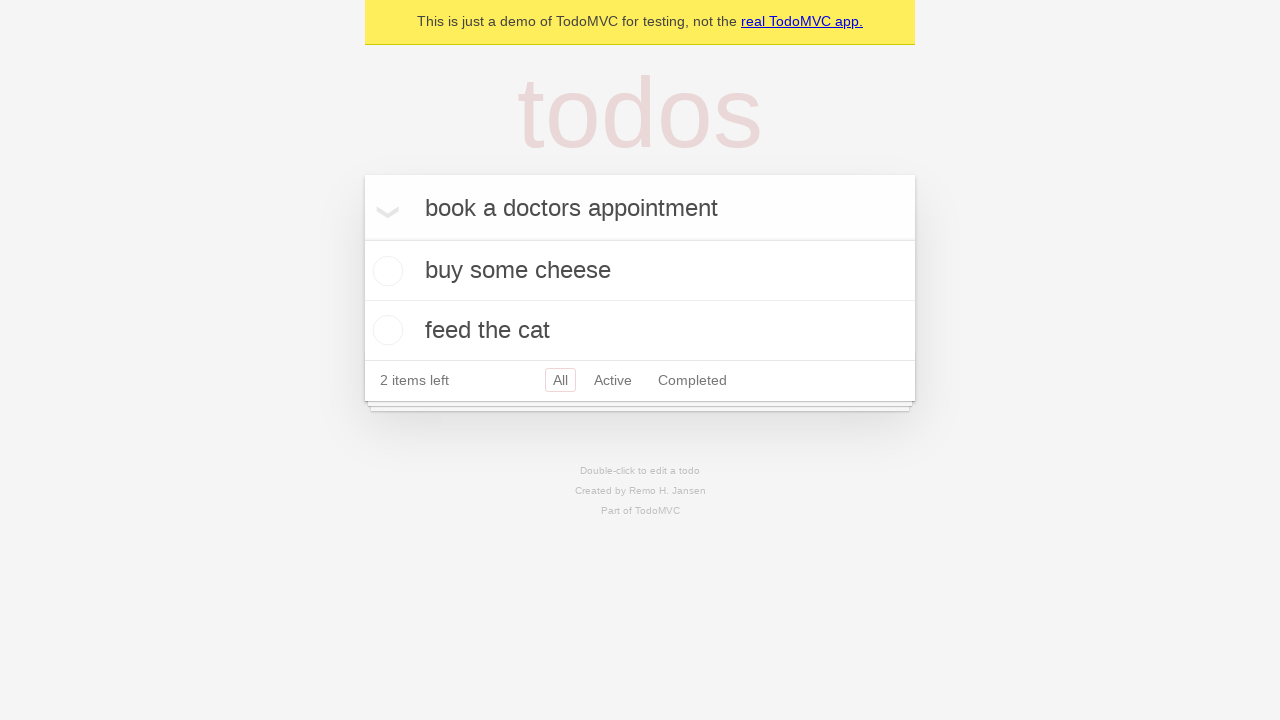

Pressed Enter to create todo 'book a doctors appointment' on internal:attr=[placeholder="What needs to be done?"i]
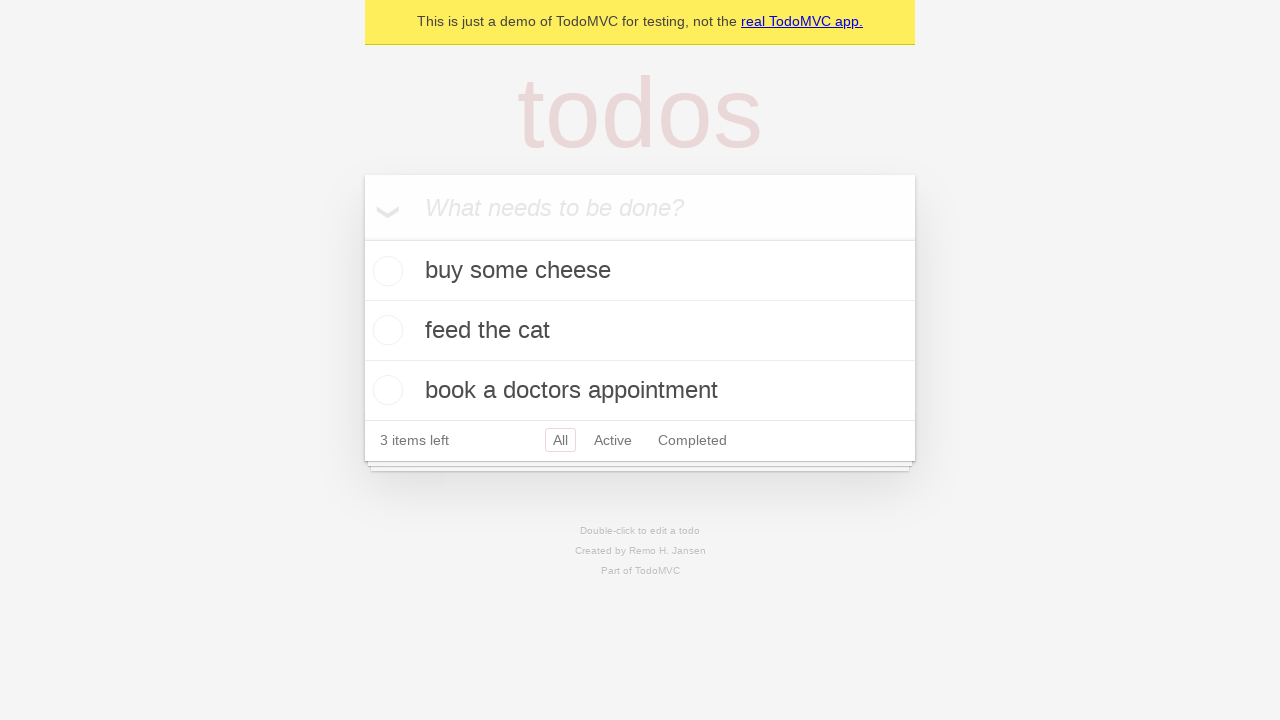

Waited for all 3 todos to load
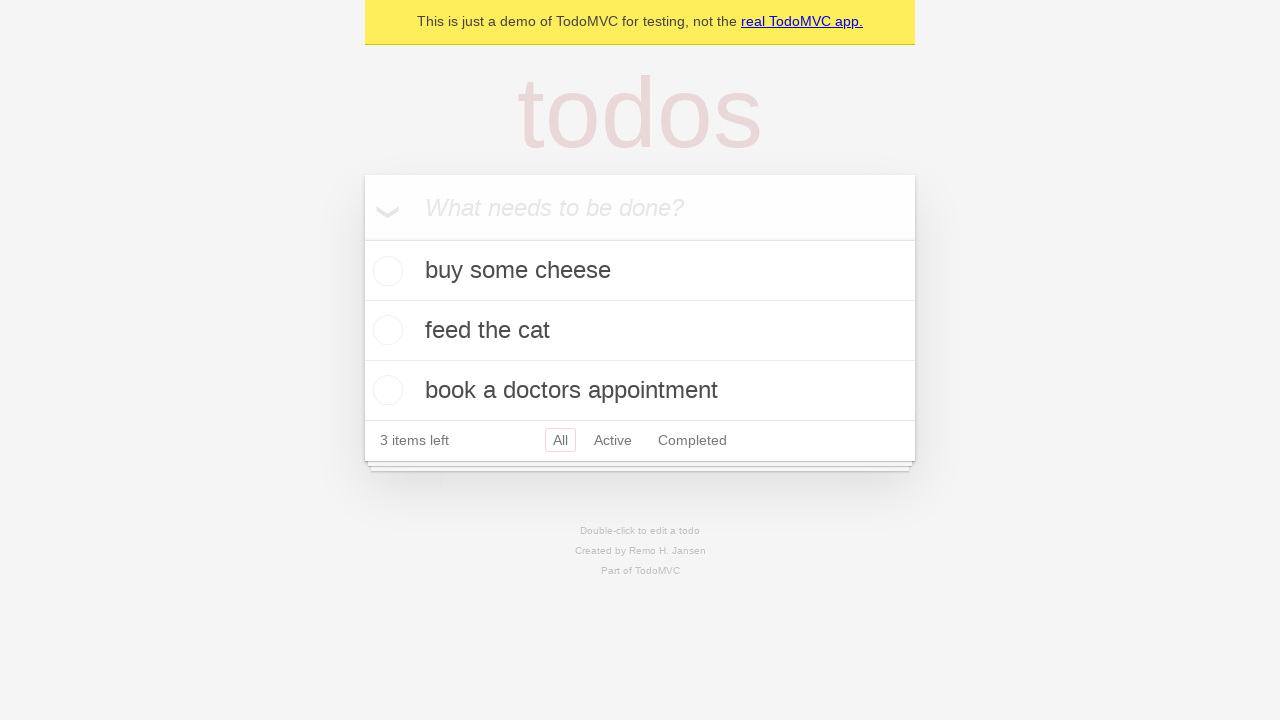

Checked the second todo item (marked as completed) at (385, 330) on internal:testid=[data-testid="todo-item"s] >> nth=1 >> internal:role=checkbox
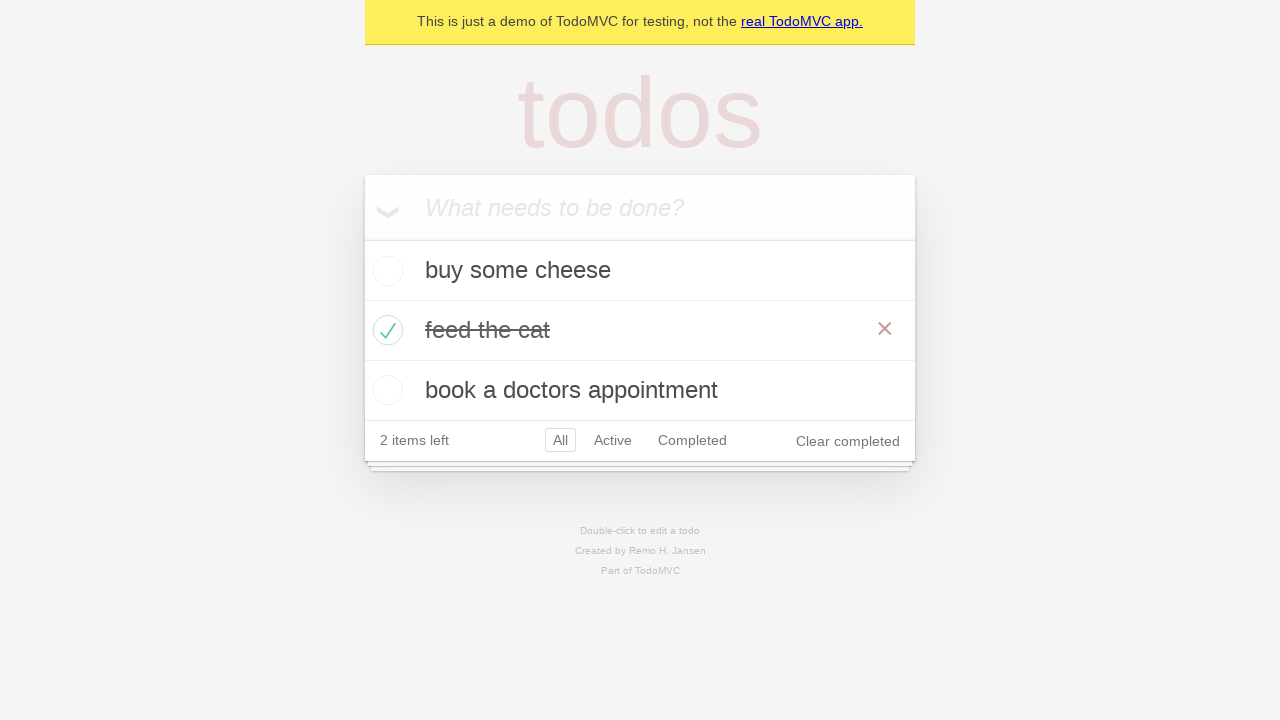

Clicked Active filter to display only active (non-completed) items at (613, 440) on internal:role=link[name="Active"i]
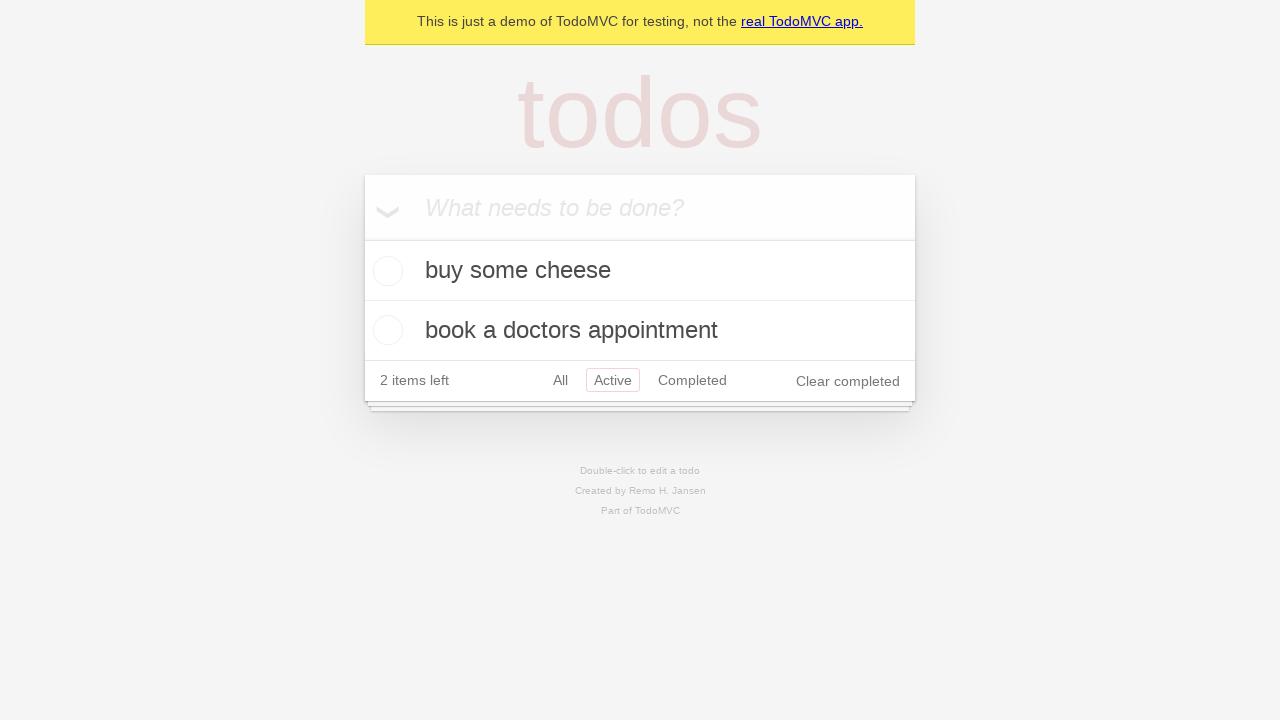

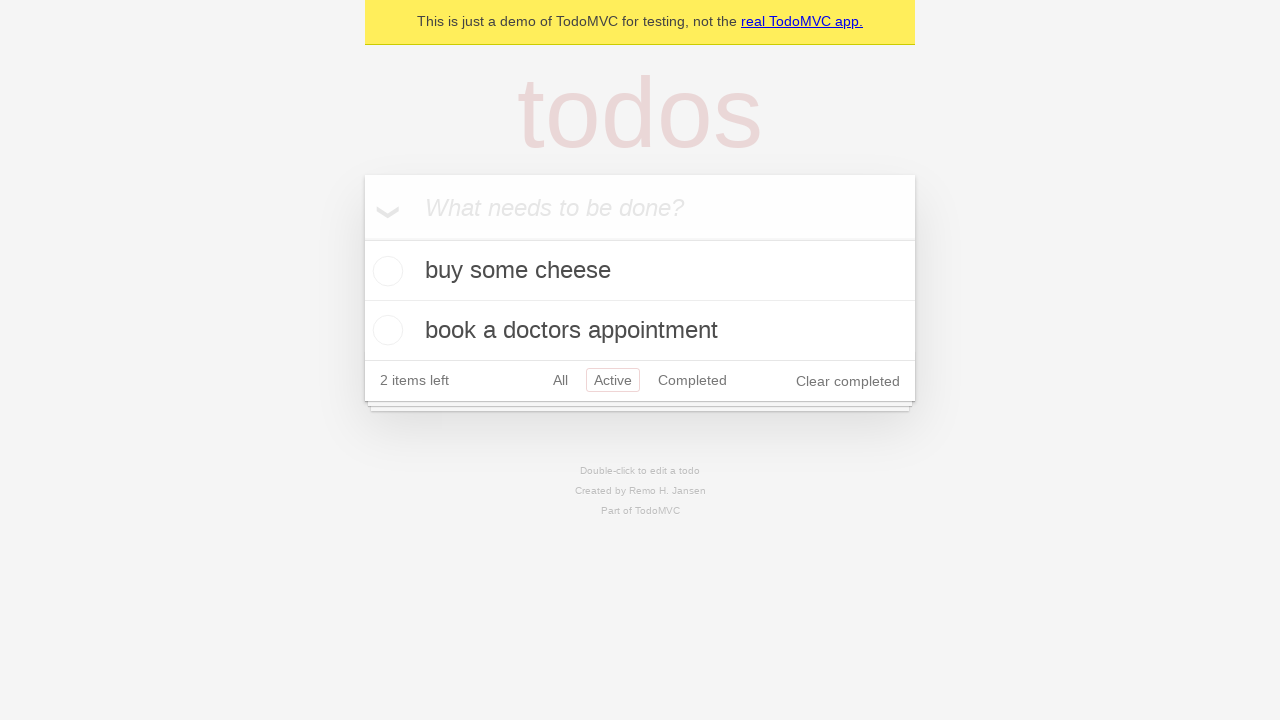